Tests navigation to Browse Languages section, clicks on letter M, and verifies MySQL is the last language in the list

Starting URL: http://www.99-bottles-of-beer.net/

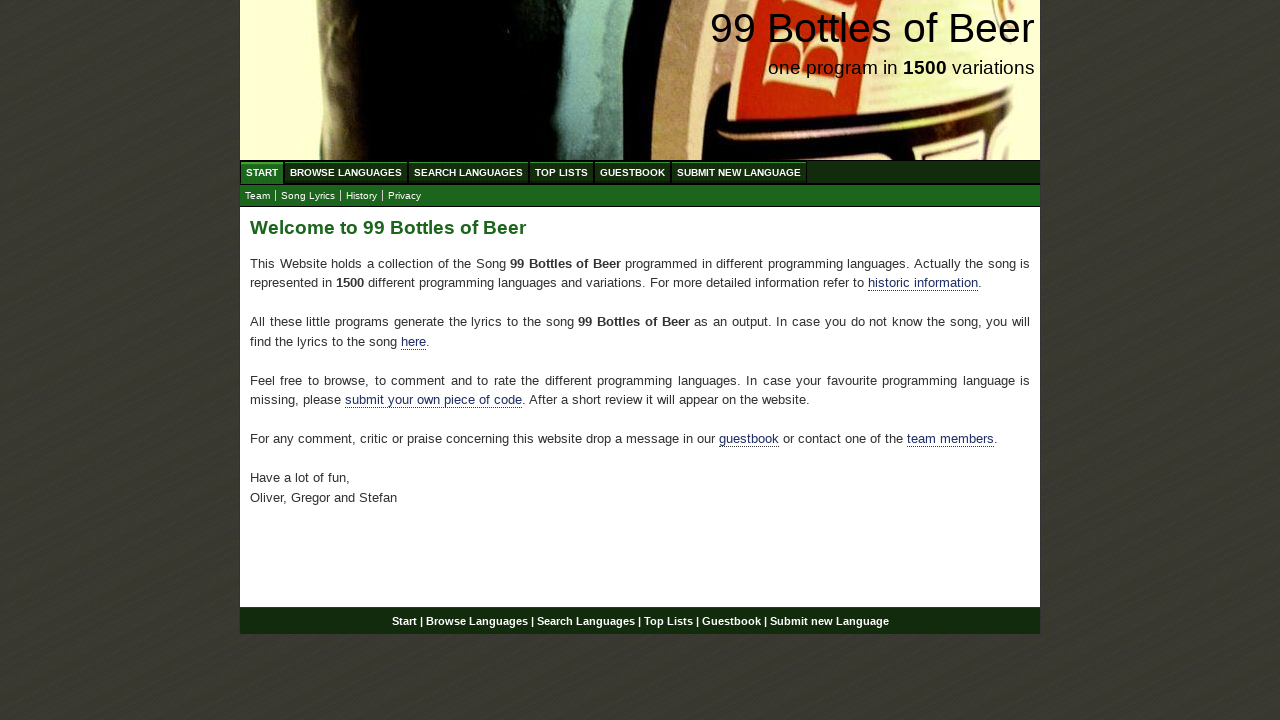

Clicked on Browse Languages button at (346, 172) on xpath=//li/a[contains(text(), 'Browse Languages')]
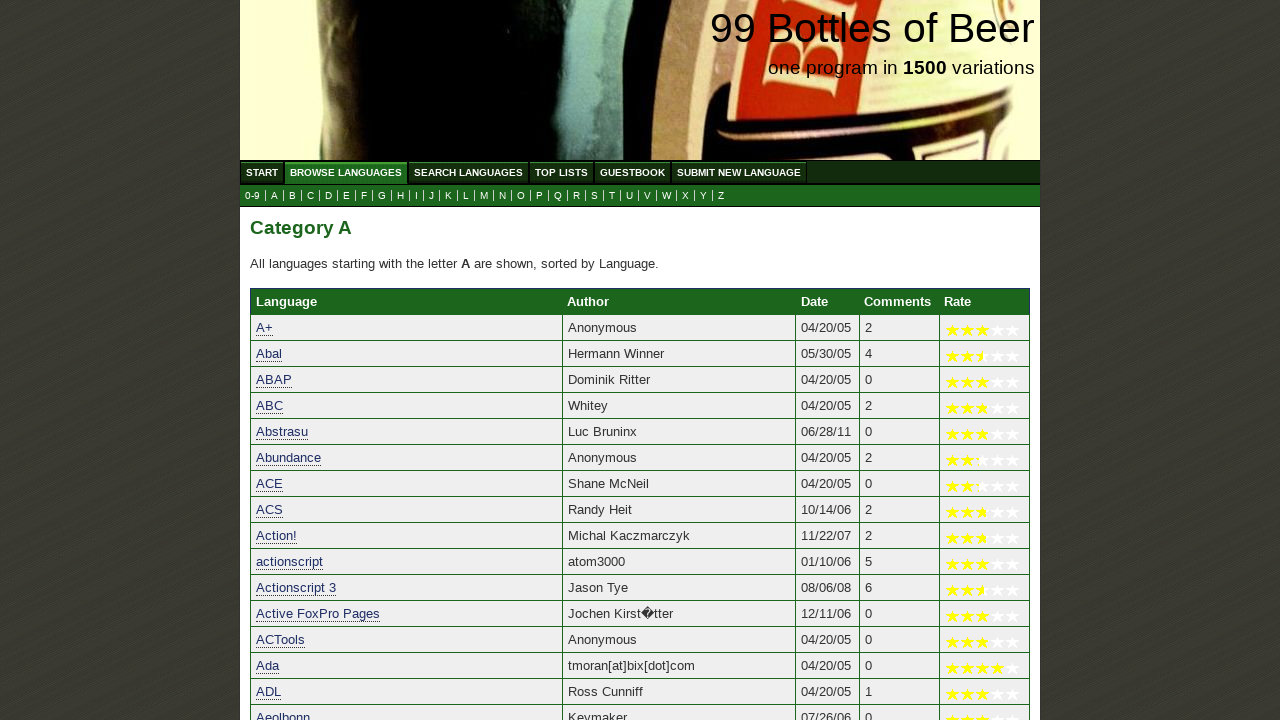

Clicked on letter M link to view languages starting with M at (484, 196) on xpath=//a[@href = 'm.html']
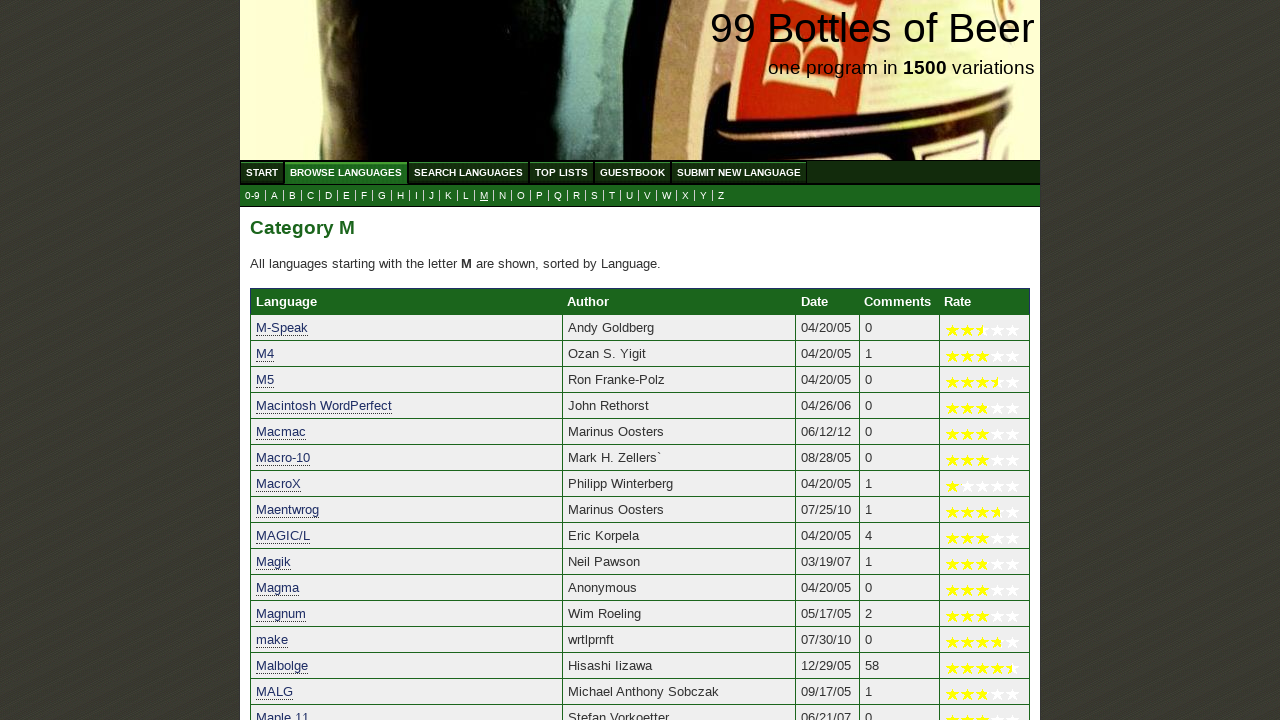

Language table loaded with entries for letter M
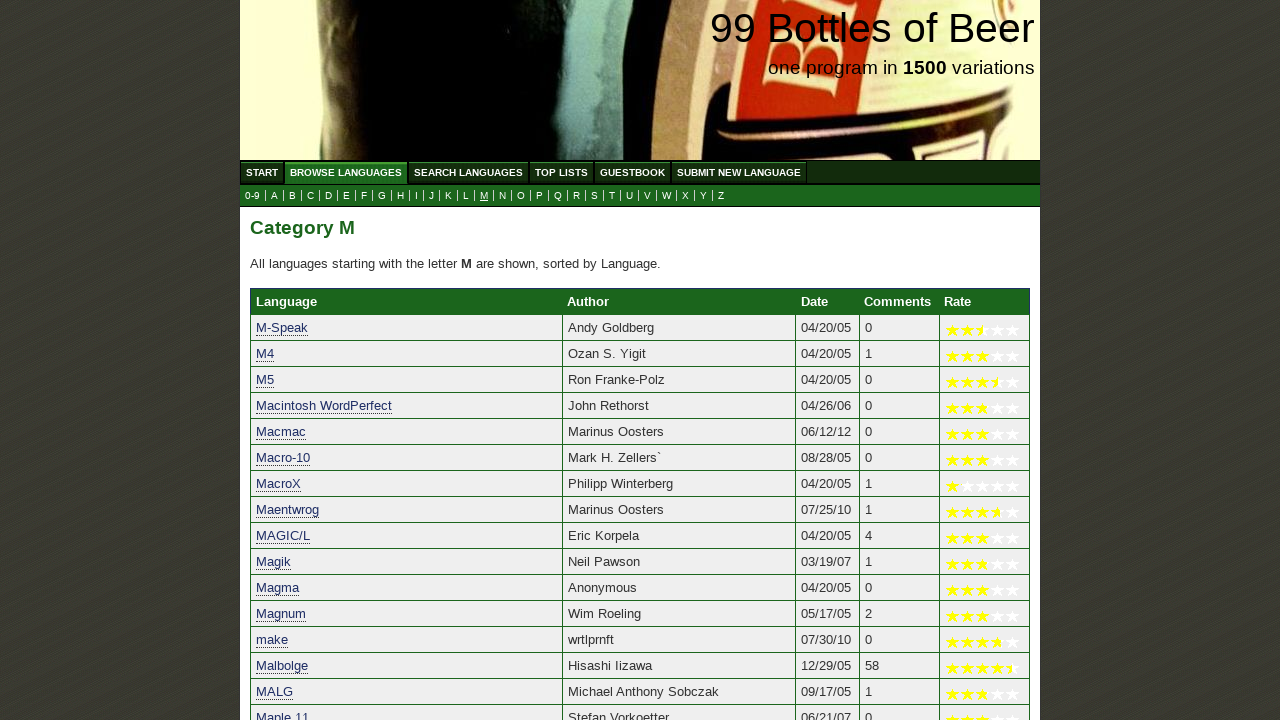

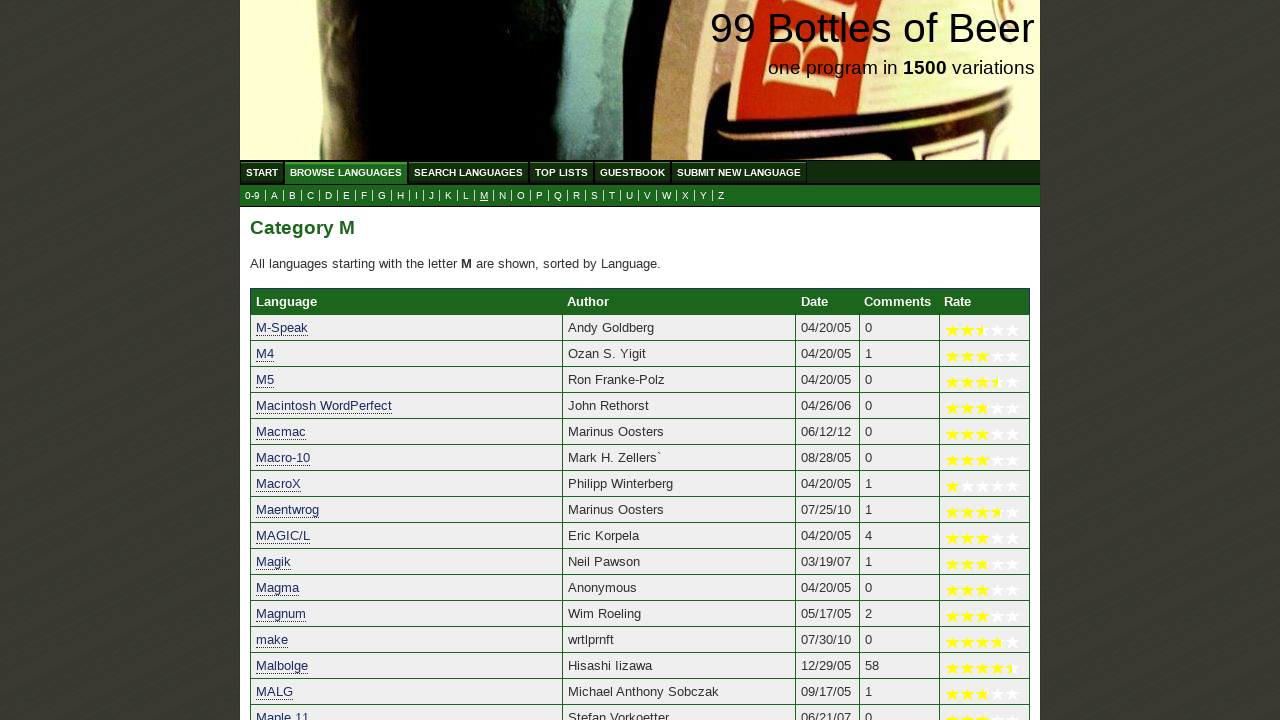